Tests a practice form by filling in name, email, password fields, checking a checkbox, selecting a radio button, submitting the form, and verifying a success message appears.

Starting URL: https://rahulshettyacademy.com/angularpractice/

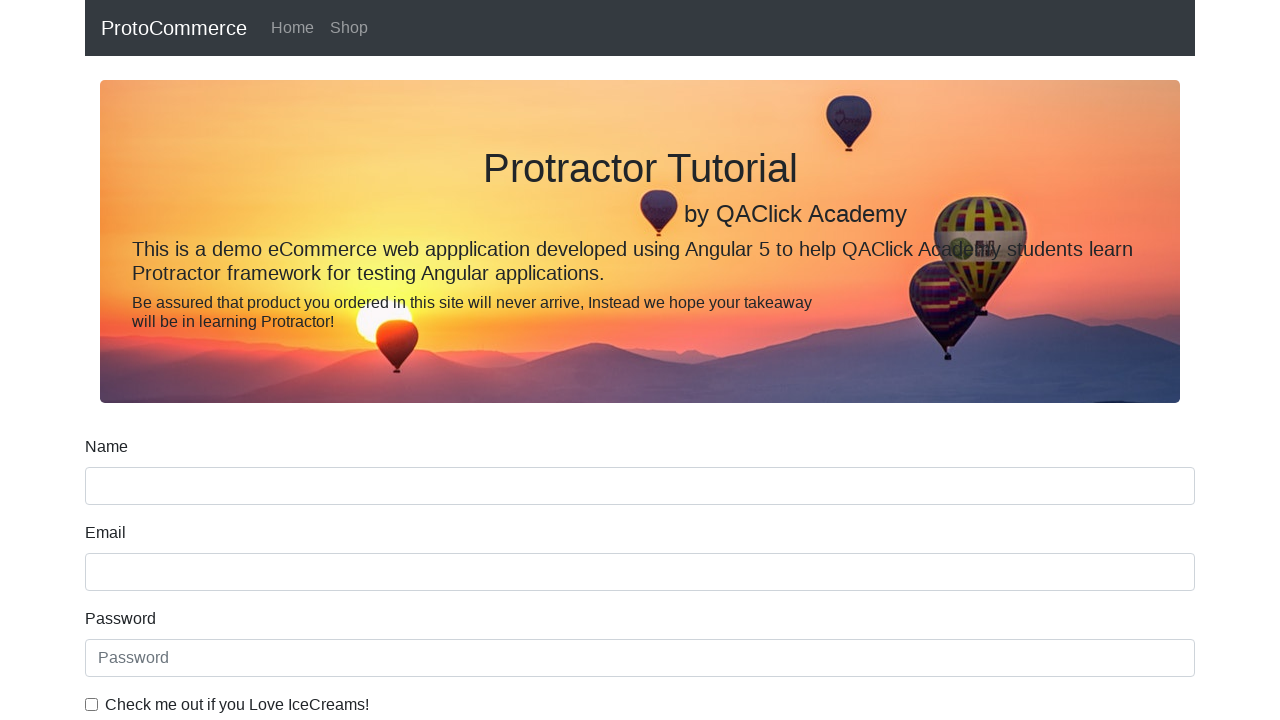

Filled name field with 'VishalM' on input[name='name']
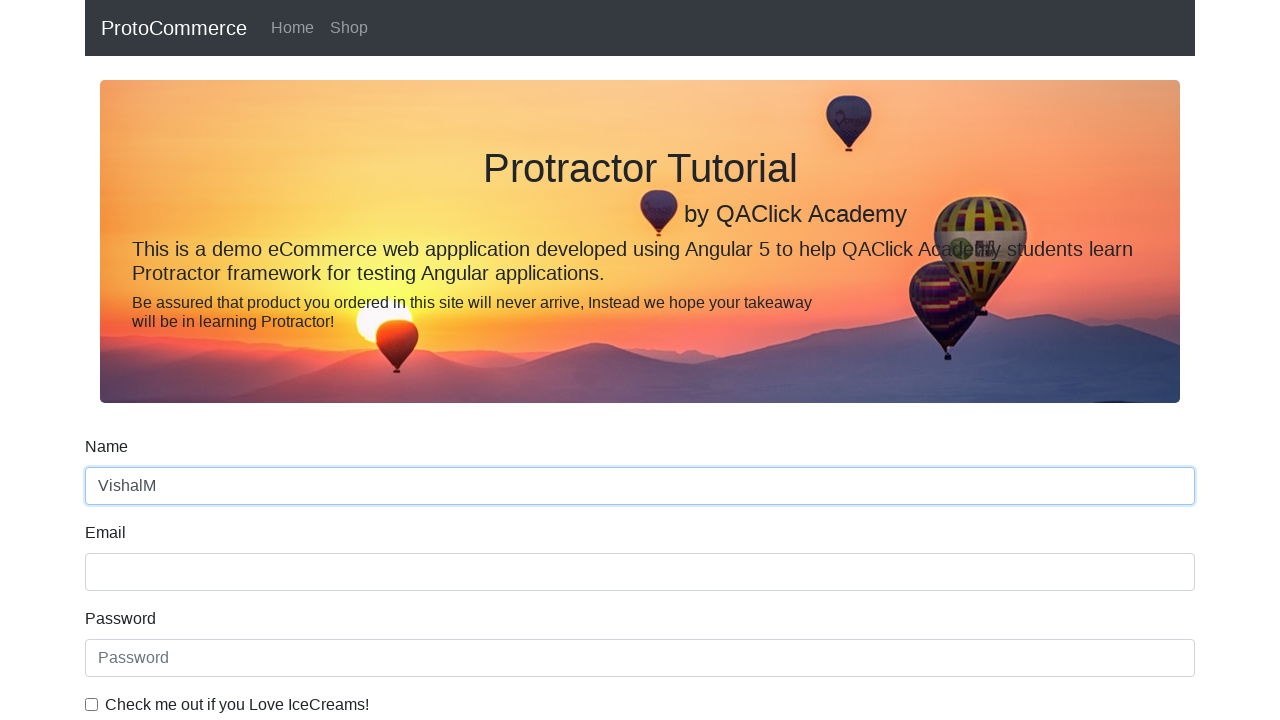

Filled email field with 'abc@gmail.com' on input[name='email']
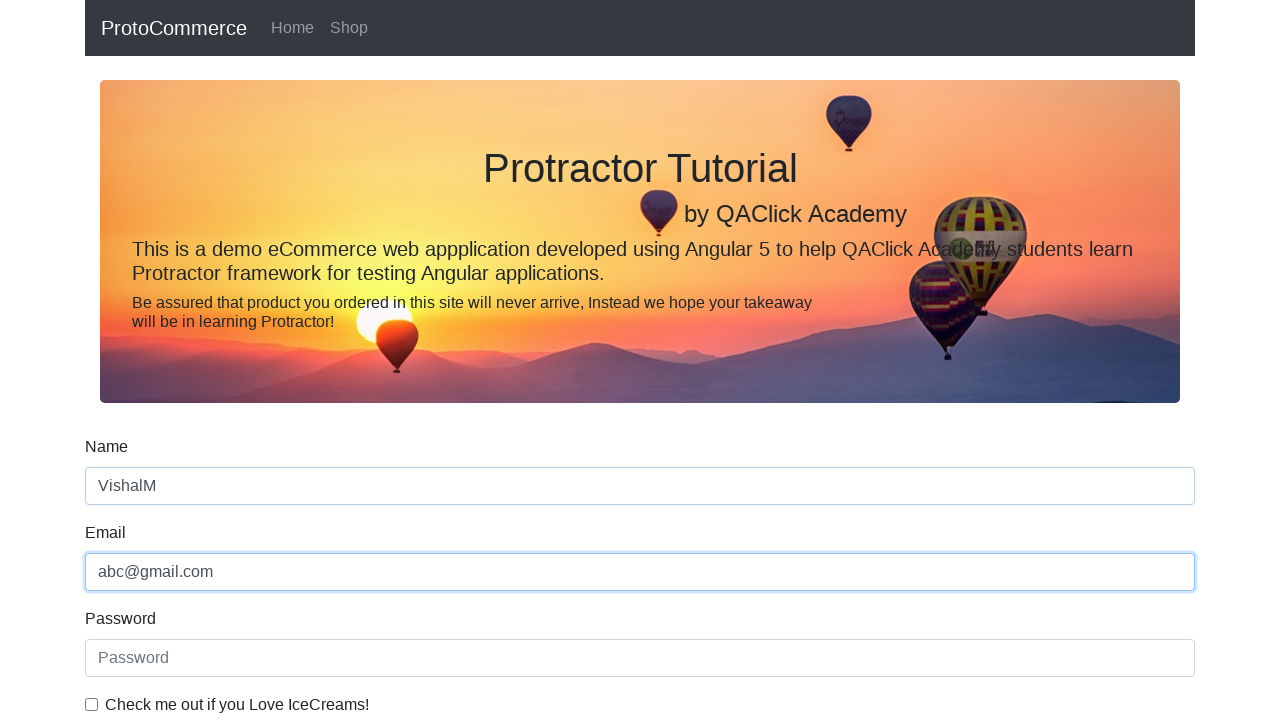

Filled password field with '123456' on #exampleInputPassword1
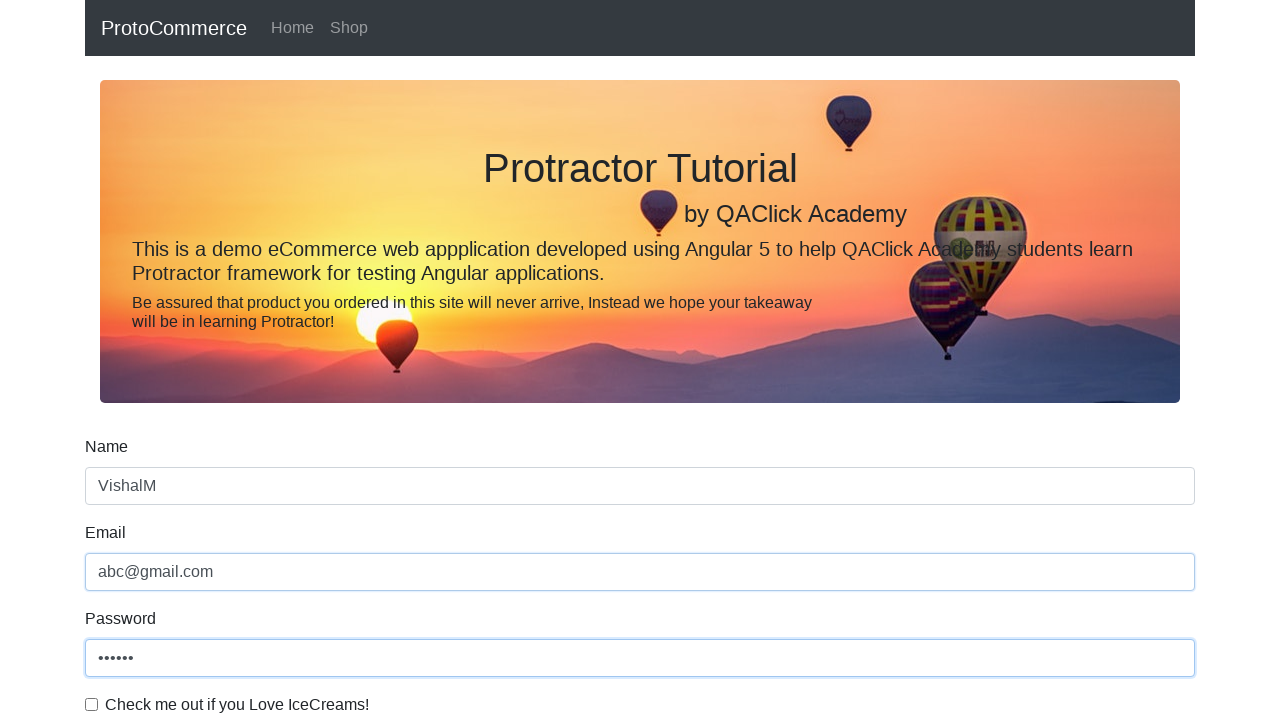

Checked the checkbox at (92, 704) on #exampleCheck1
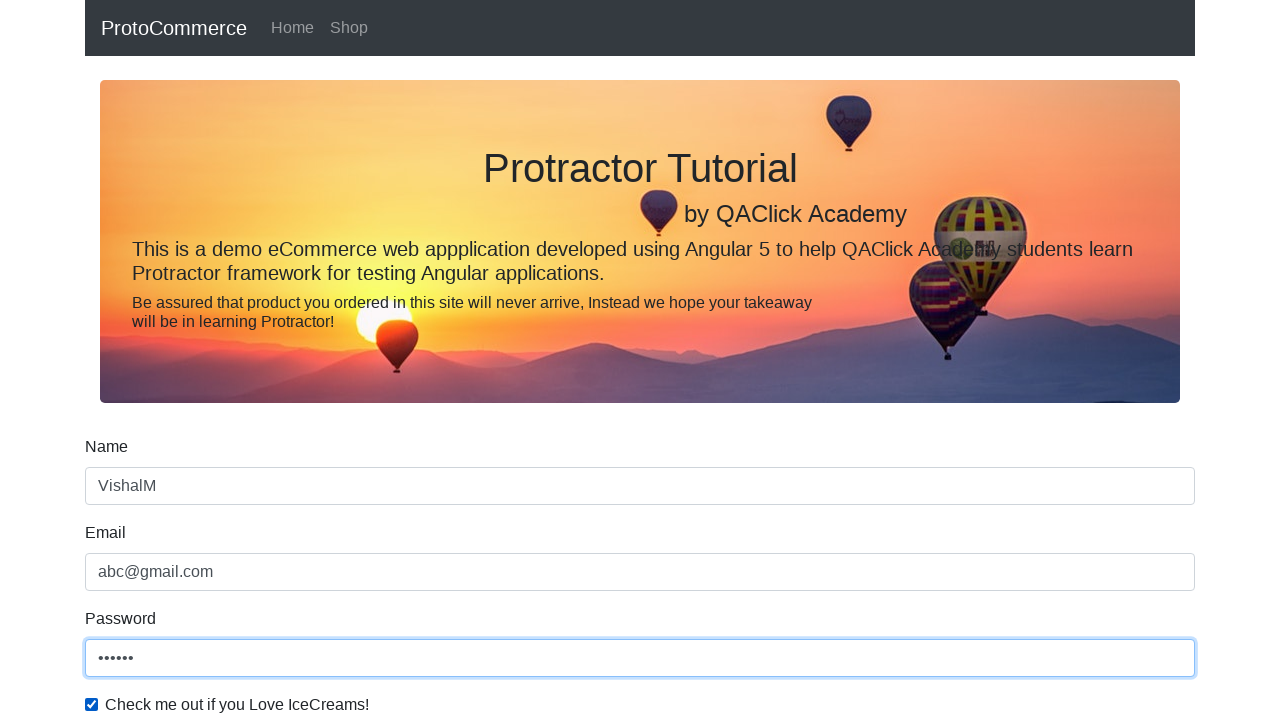

Selected the radio button at (238, 360) on #inlineRadio1
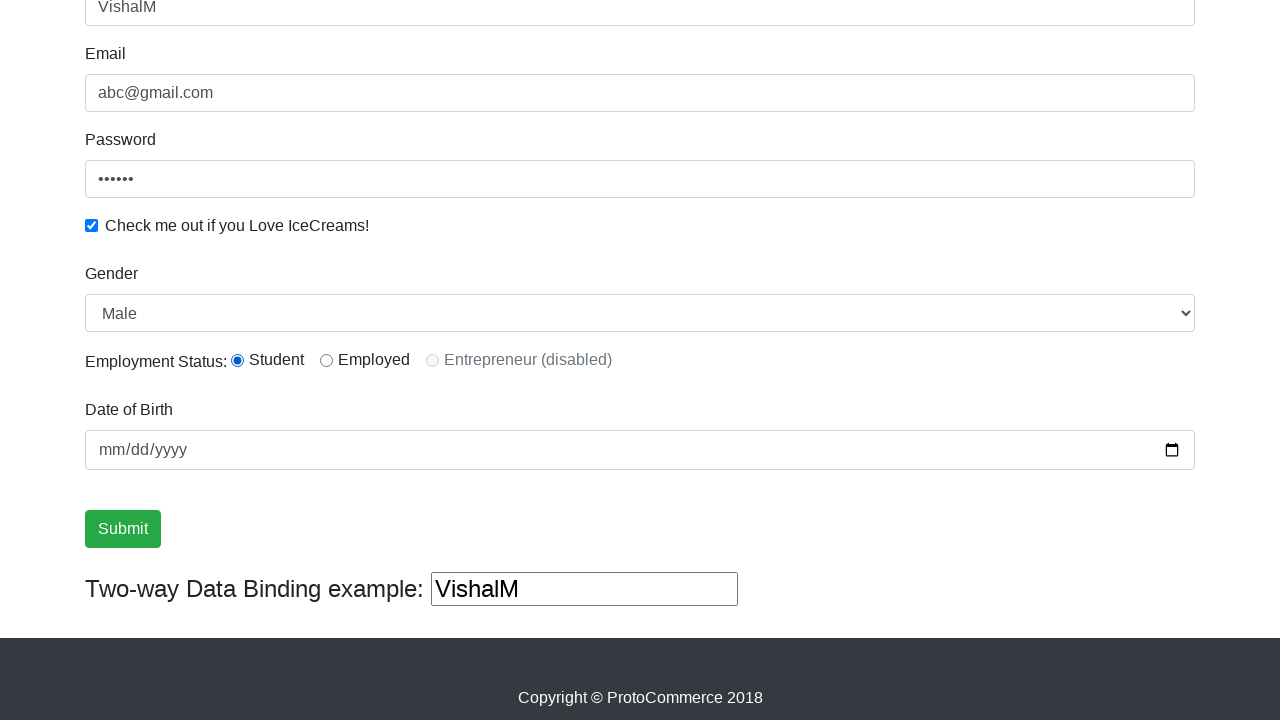

Clicked submit button to submit the form at (123, 529) on input[type='submit']
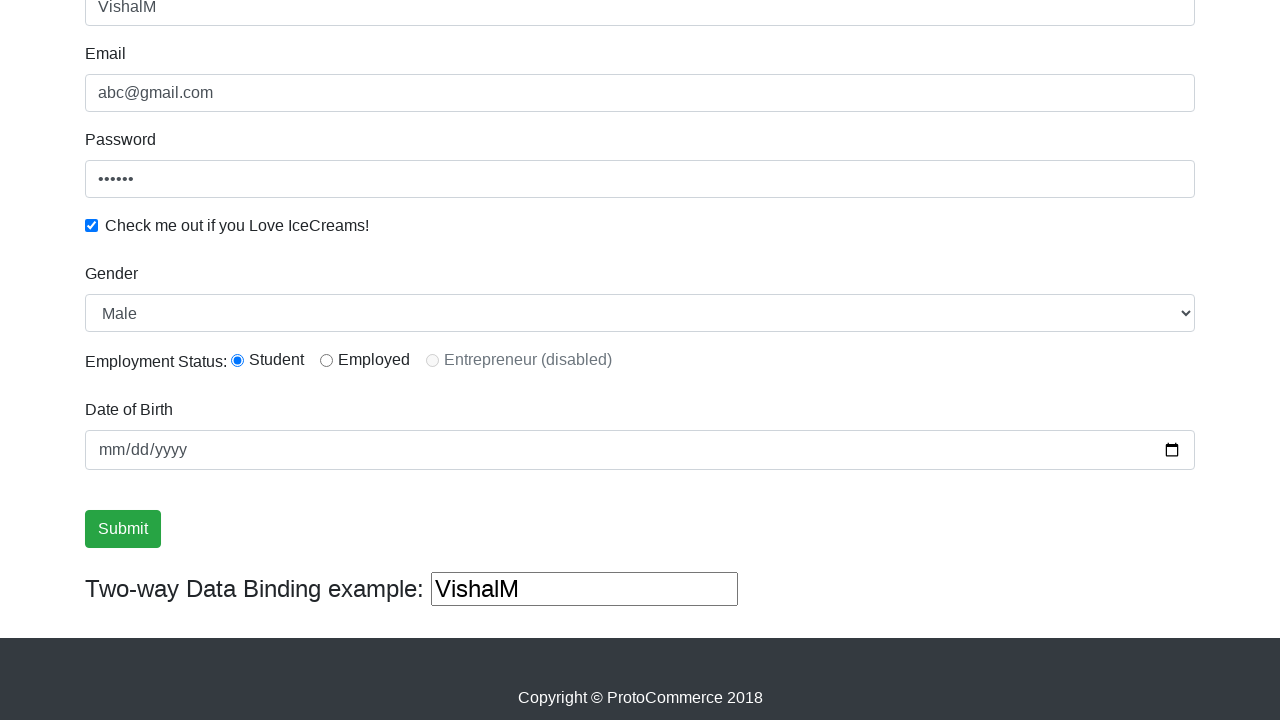

Success message appeared
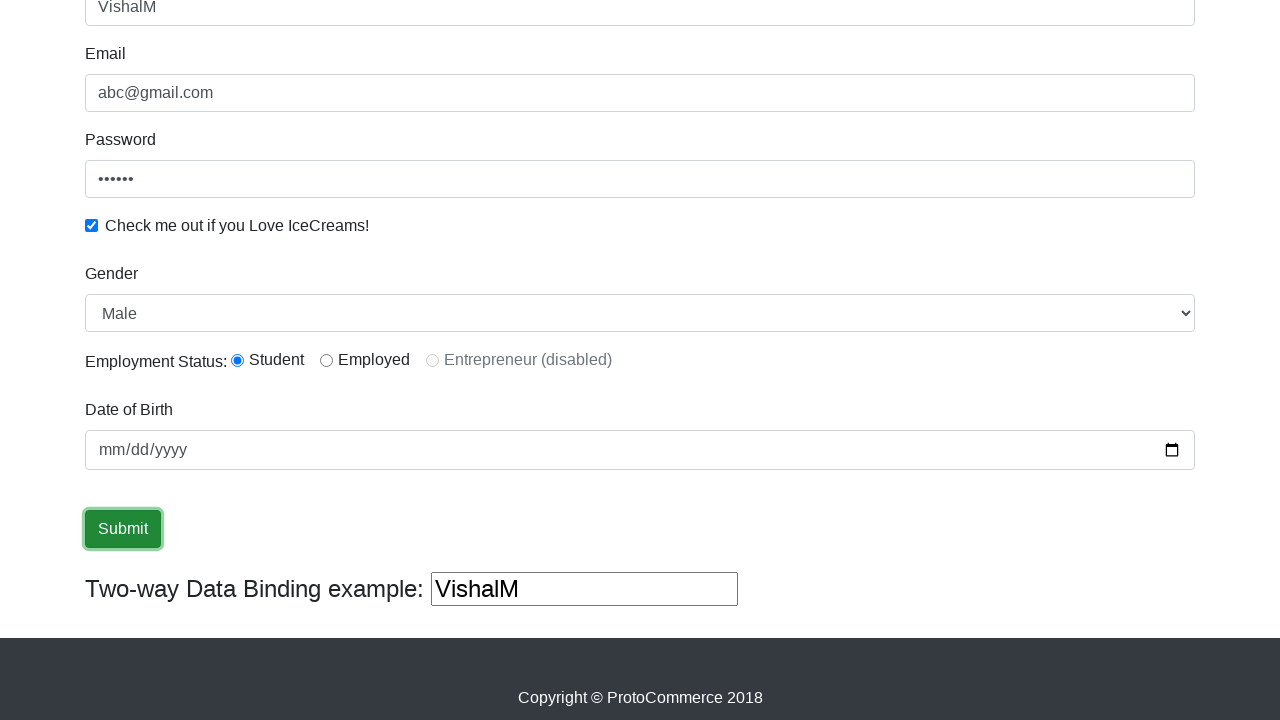

Retrieved success message: 
                    ×
                    Success! The Form has been submitted successfully!.
                  
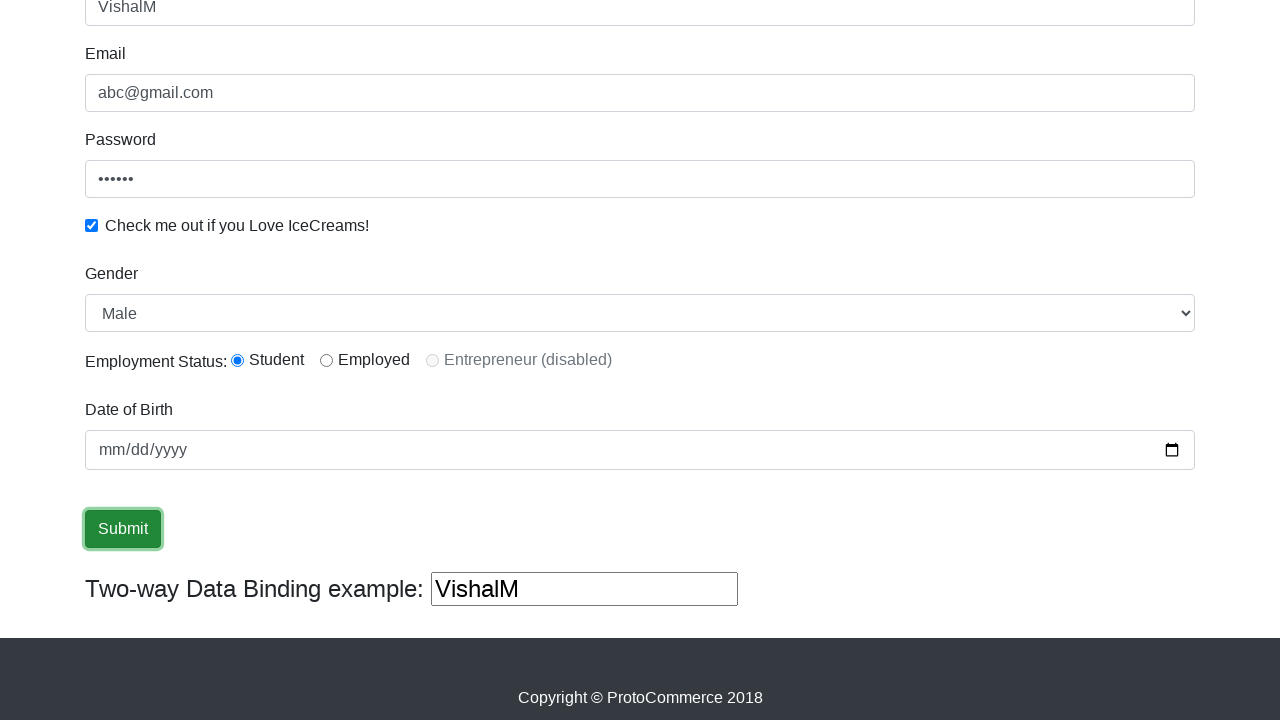

Verified 'Success' text is present in the message
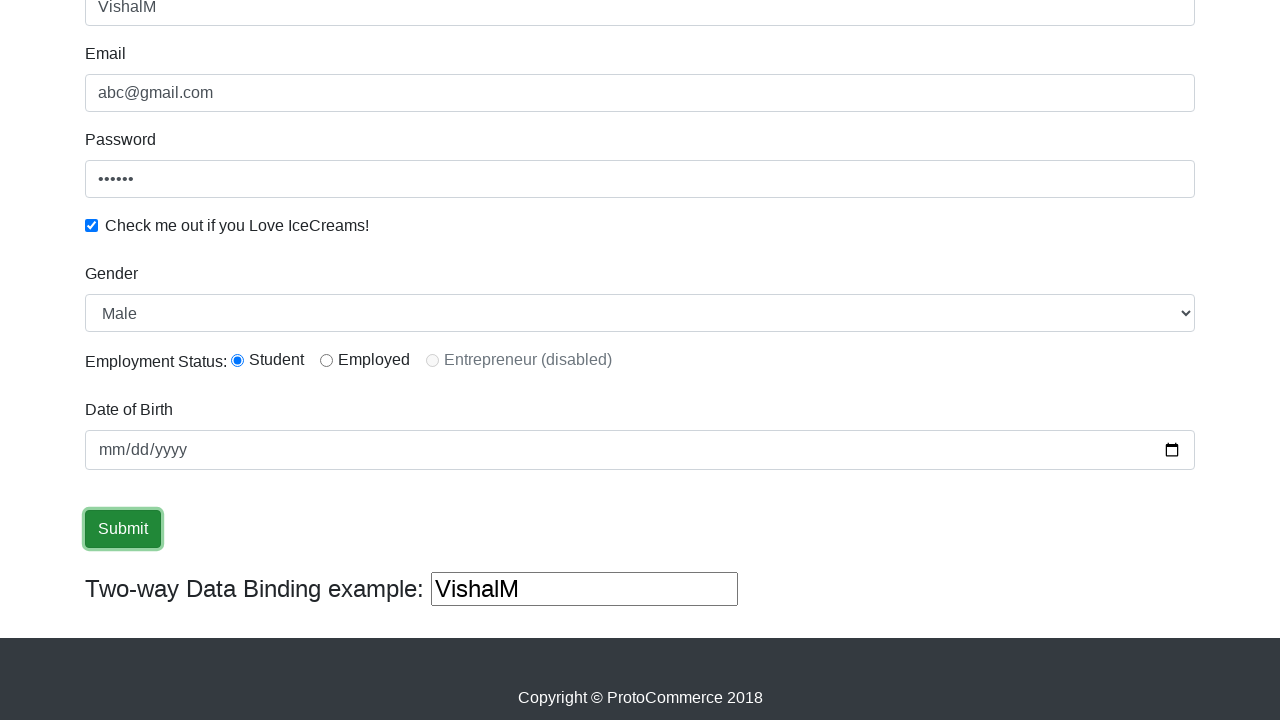

Filled additional text field with 'Hello' on (//input[@type='text'])[3]
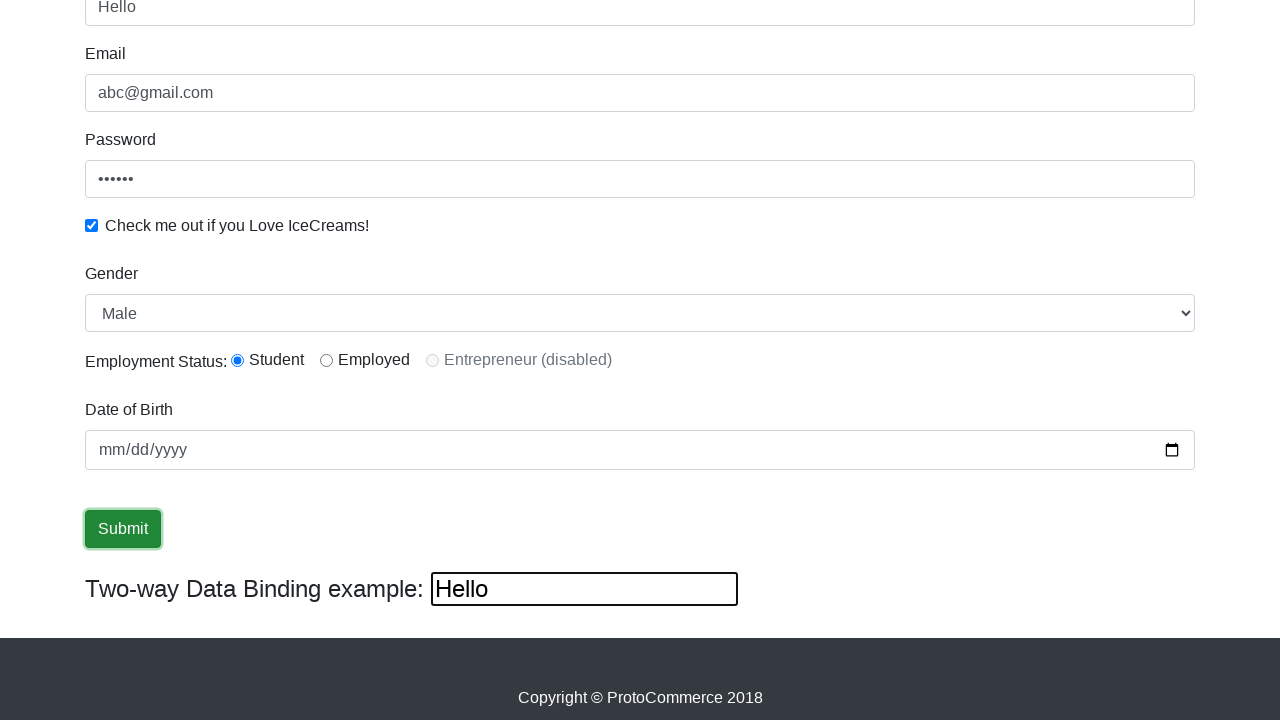

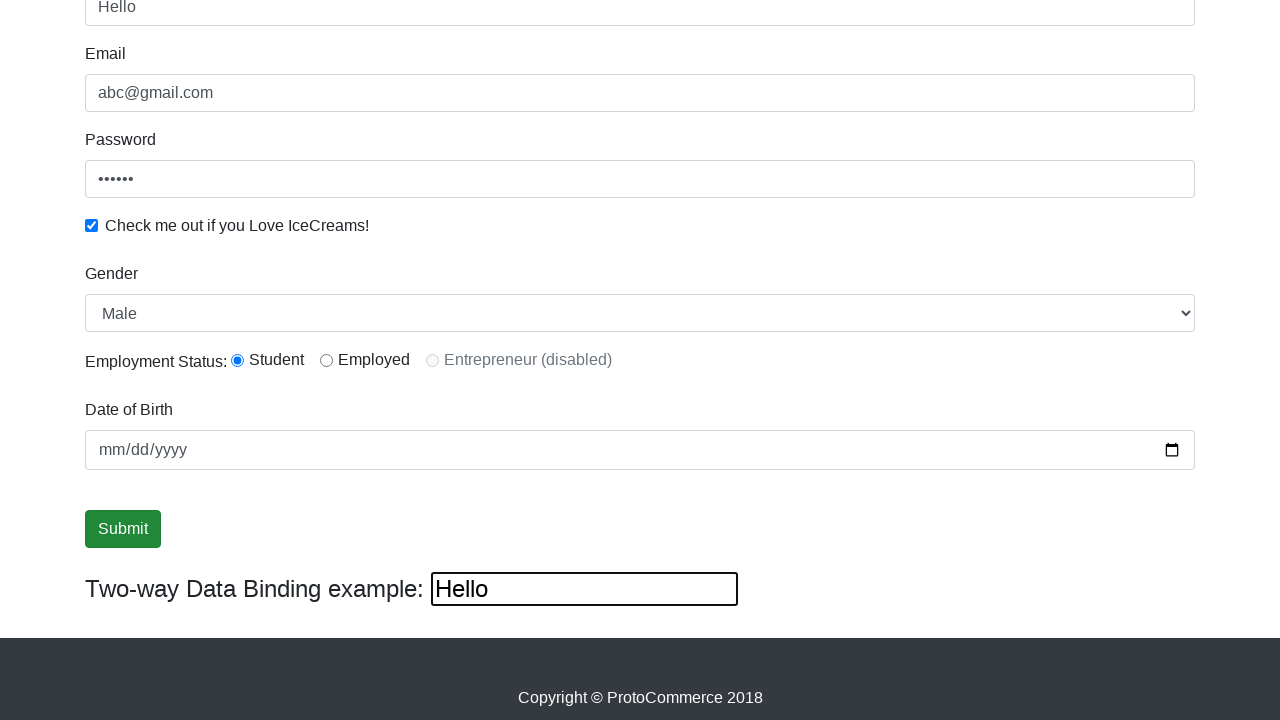